Tests page scrolling functionality by scrolling the main window down 500 pixels, then scrolling within a fixed-header table element to the bottom.

Starting URL: http://qaclickacademy.com/practice.php

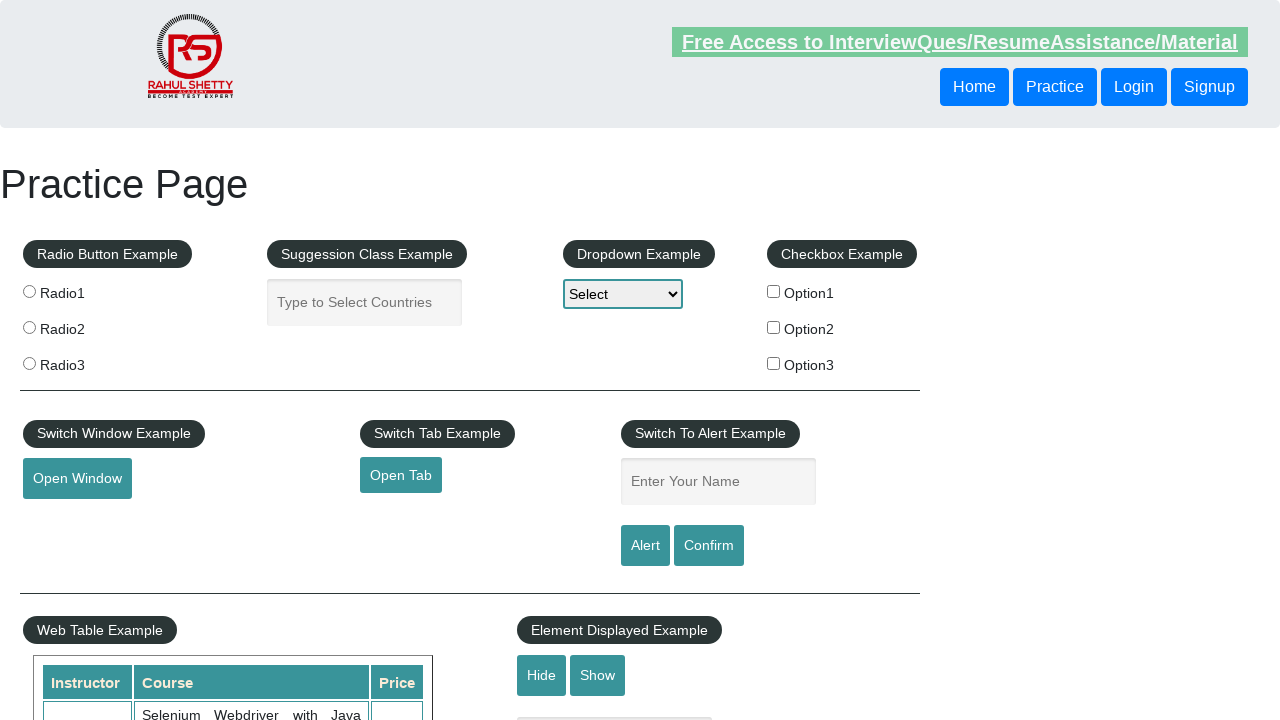

Scrolled main window down by 500 pixels
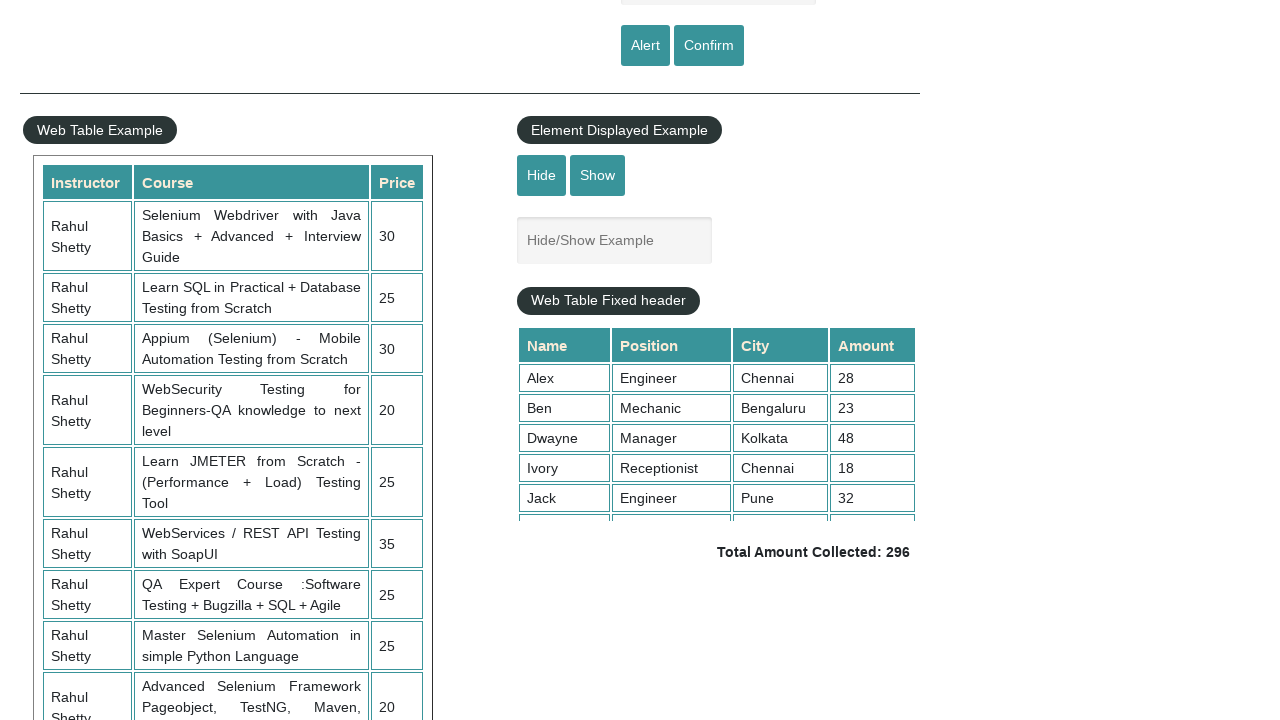

Waited 1 second for main window scroll to complete
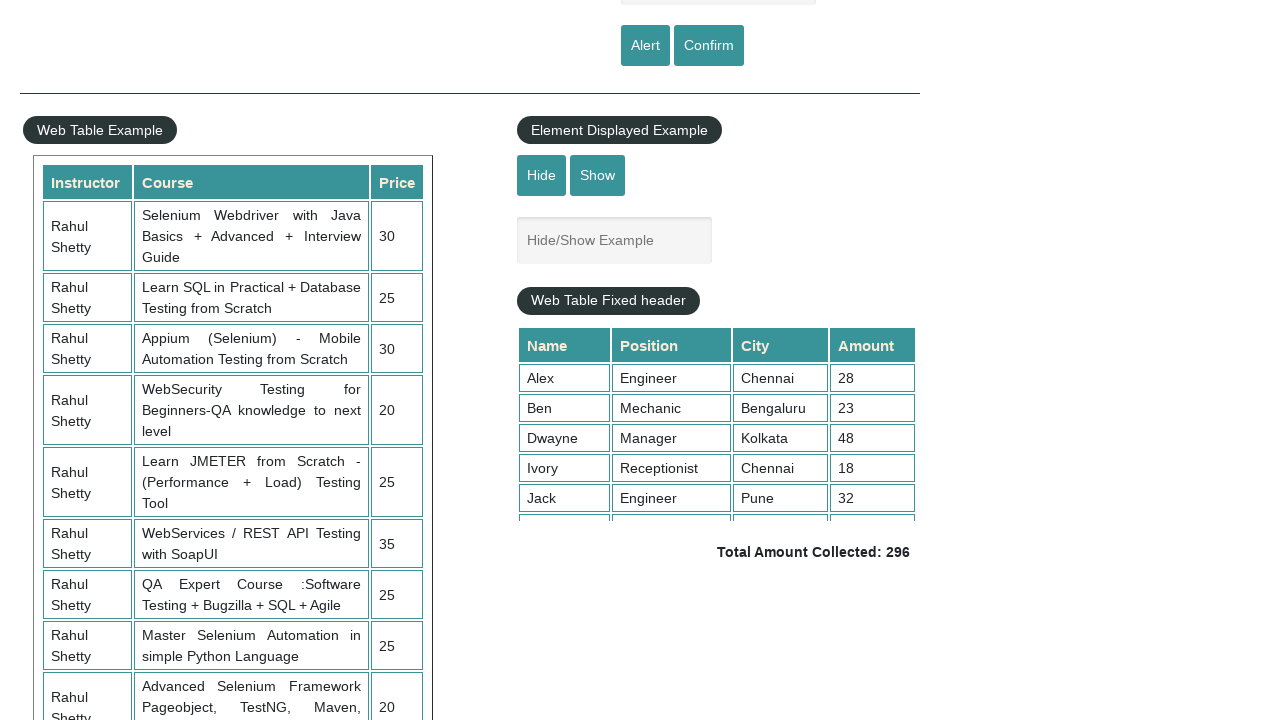

Scrolled fixed-header table element to bottom (scrollTop = 5000)
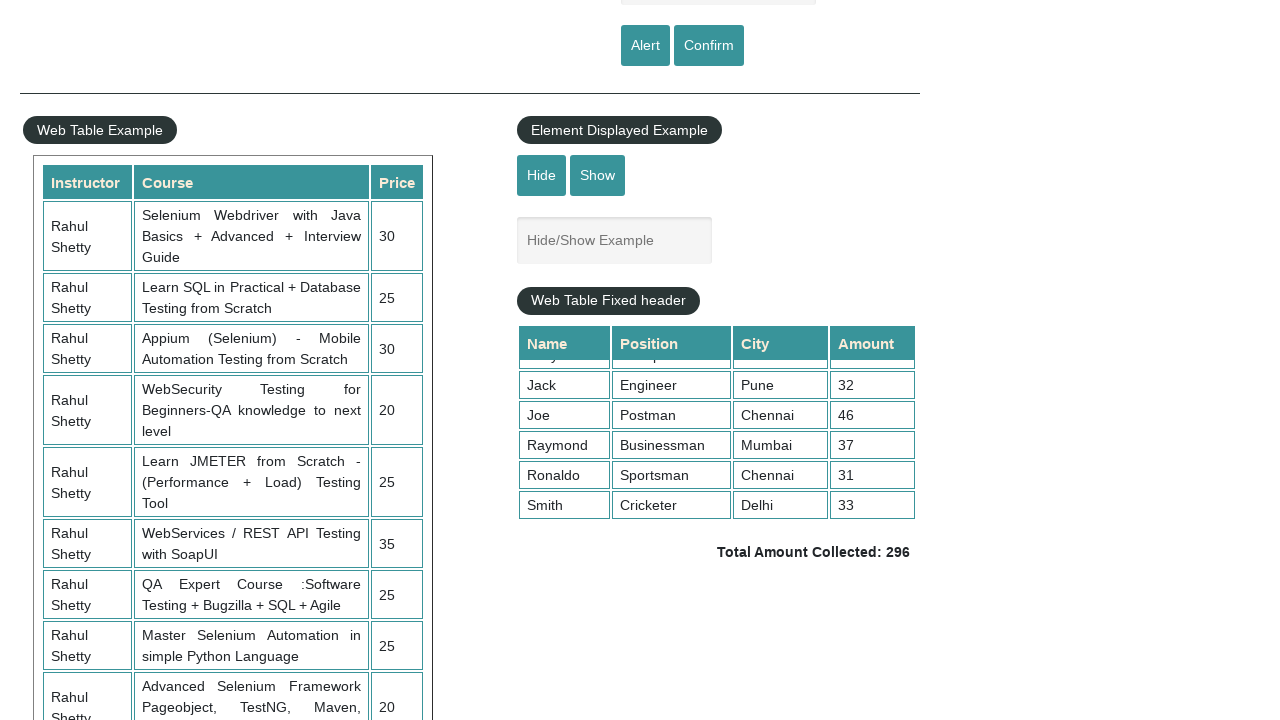

Waited 1 second to observe table scroll effect
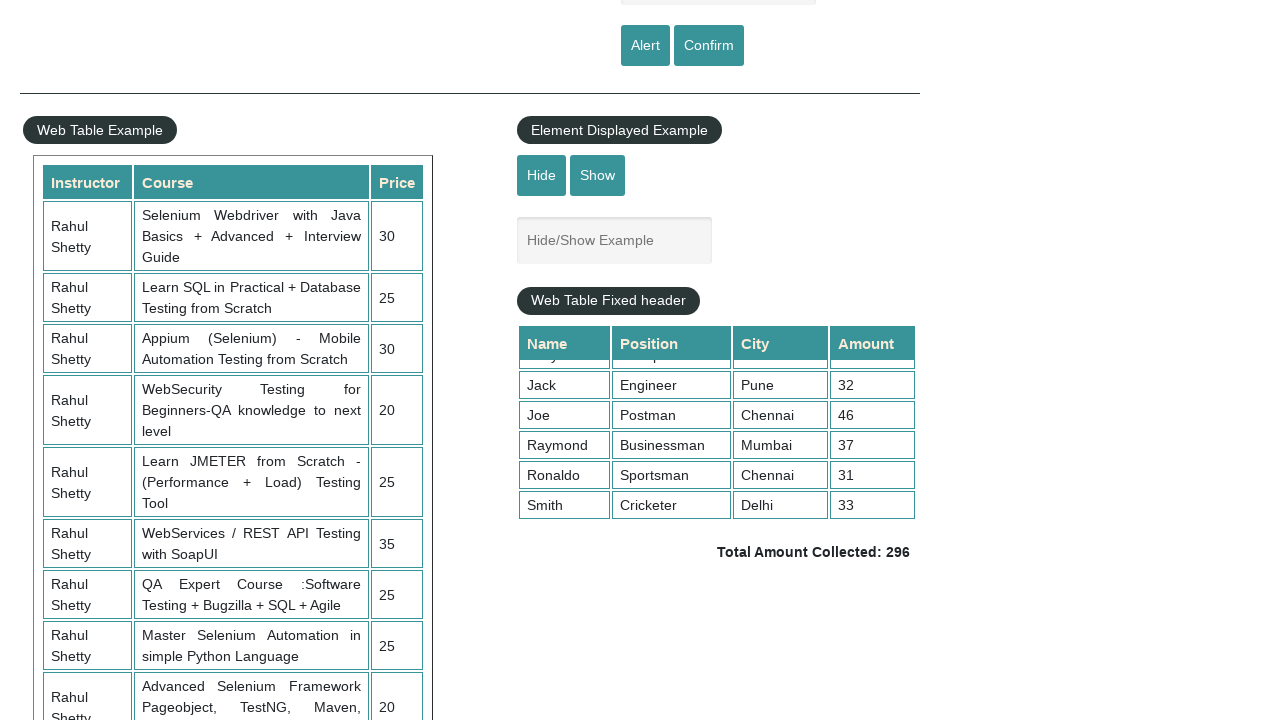

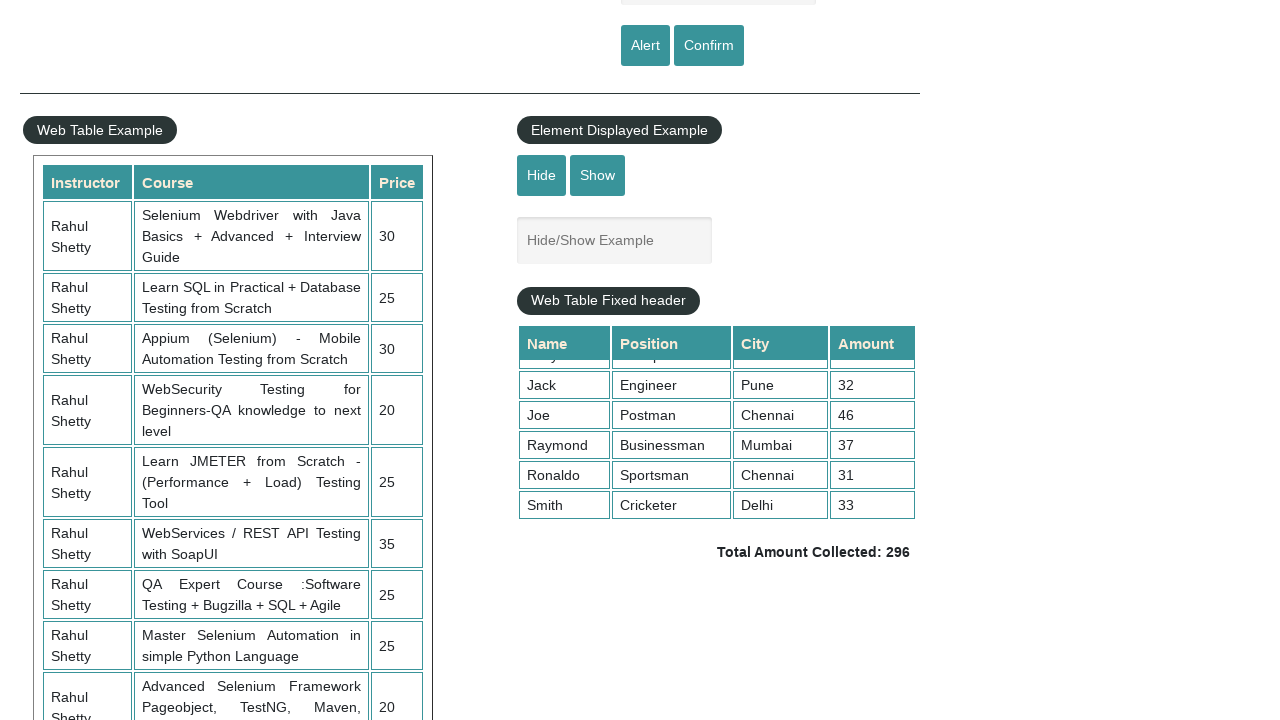